Tests iframe handling by locating a frame by URL and filling an input field within the frame

Starting URL: https://ui.vision/demo/webtest/frames/

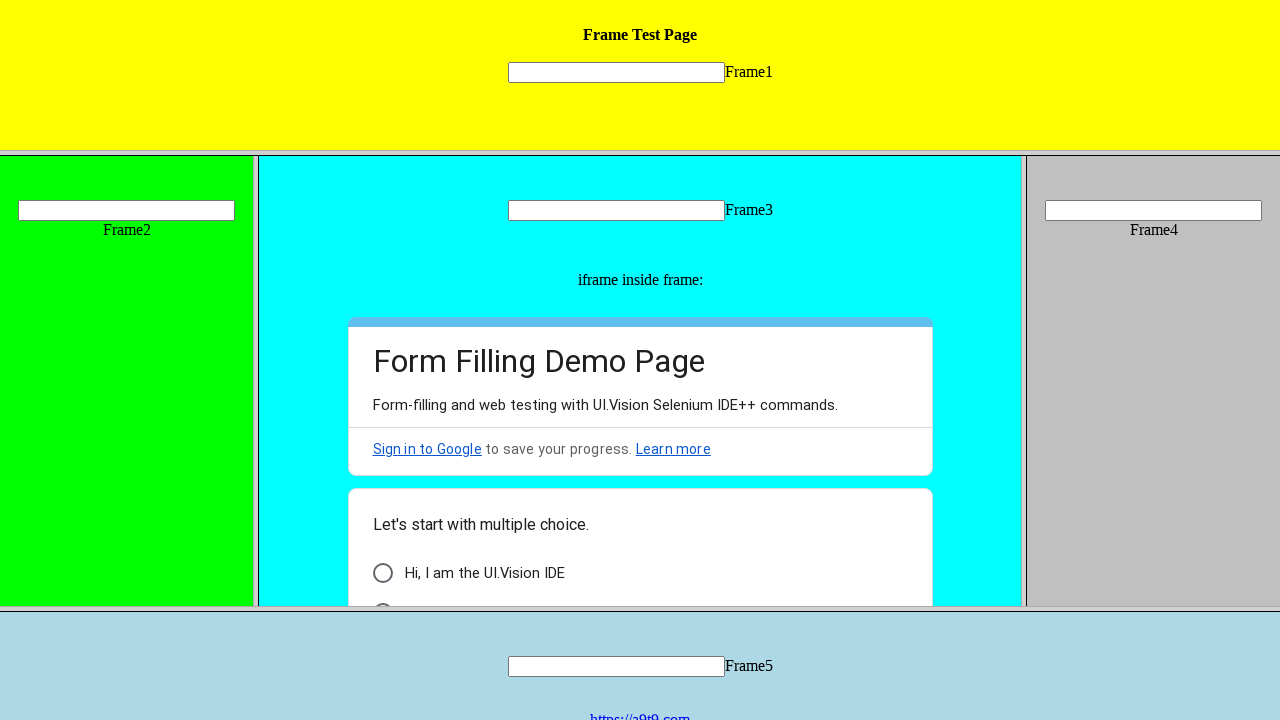

Located frame using URL 'https://ui.vision/demo/webtest/frames/frame_4.html'
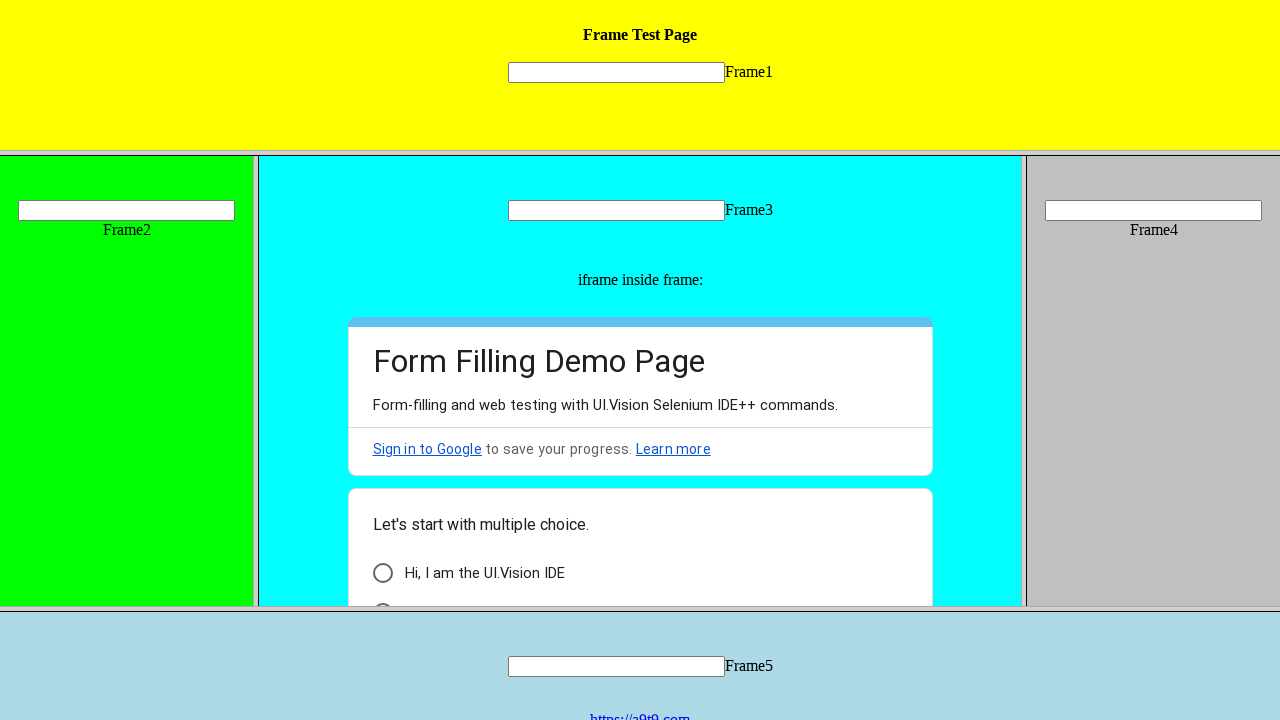

Filled input field 'mytext4' in frame with 'Jaffer sadhiq' on xpath=//input[@name='mytext4']
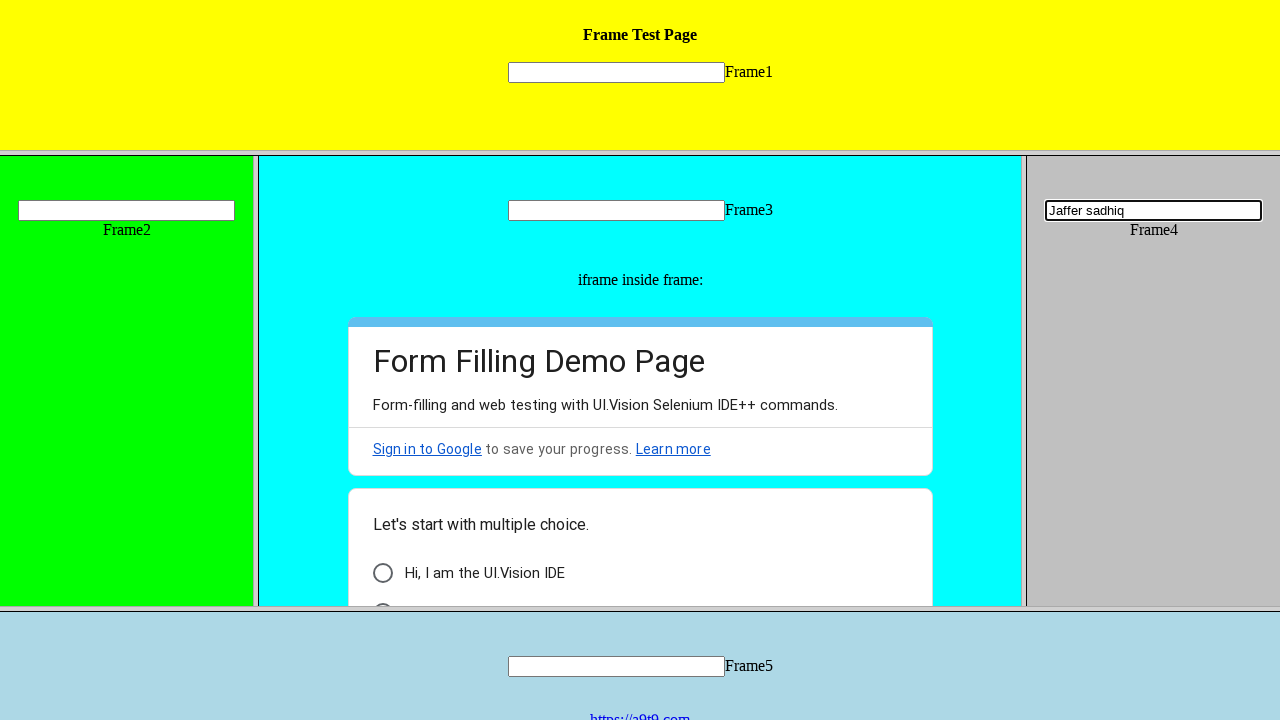

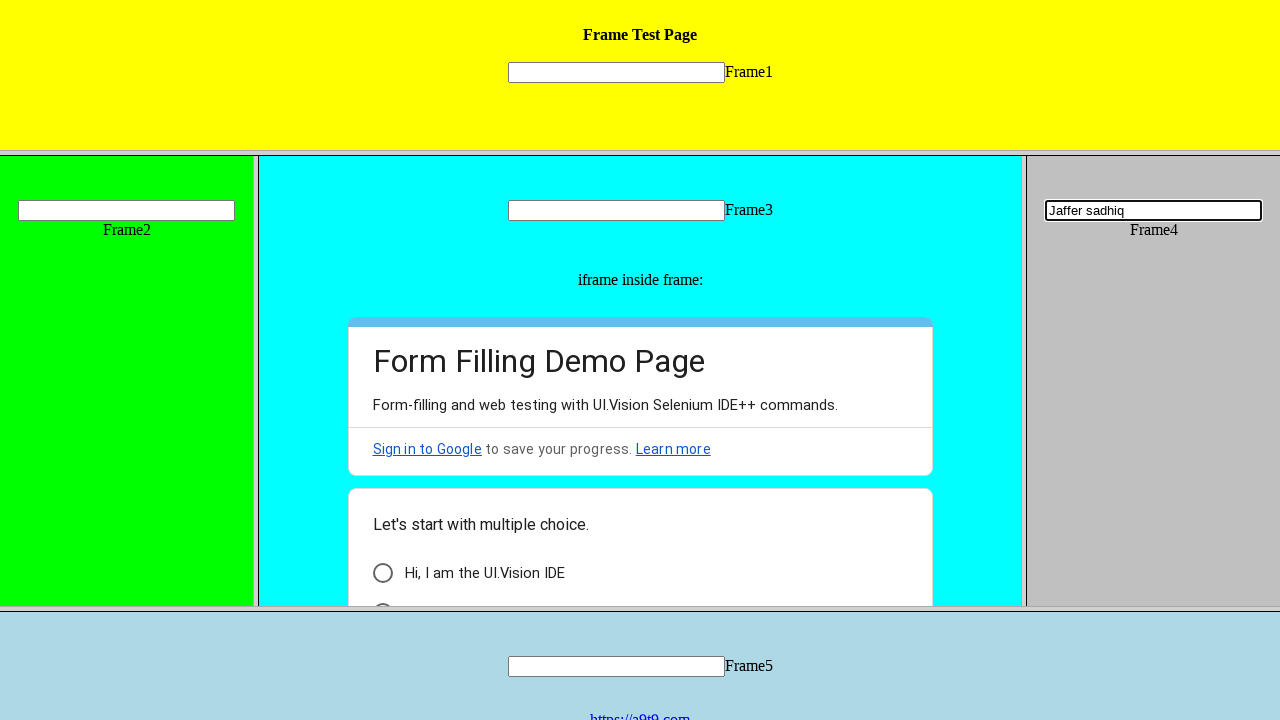